Navigates to Baeldung website, clicks the About link, then clicks About Baeldung link, and verifies the about page loads with author information

Starting URL: https://www.baeldung.com/

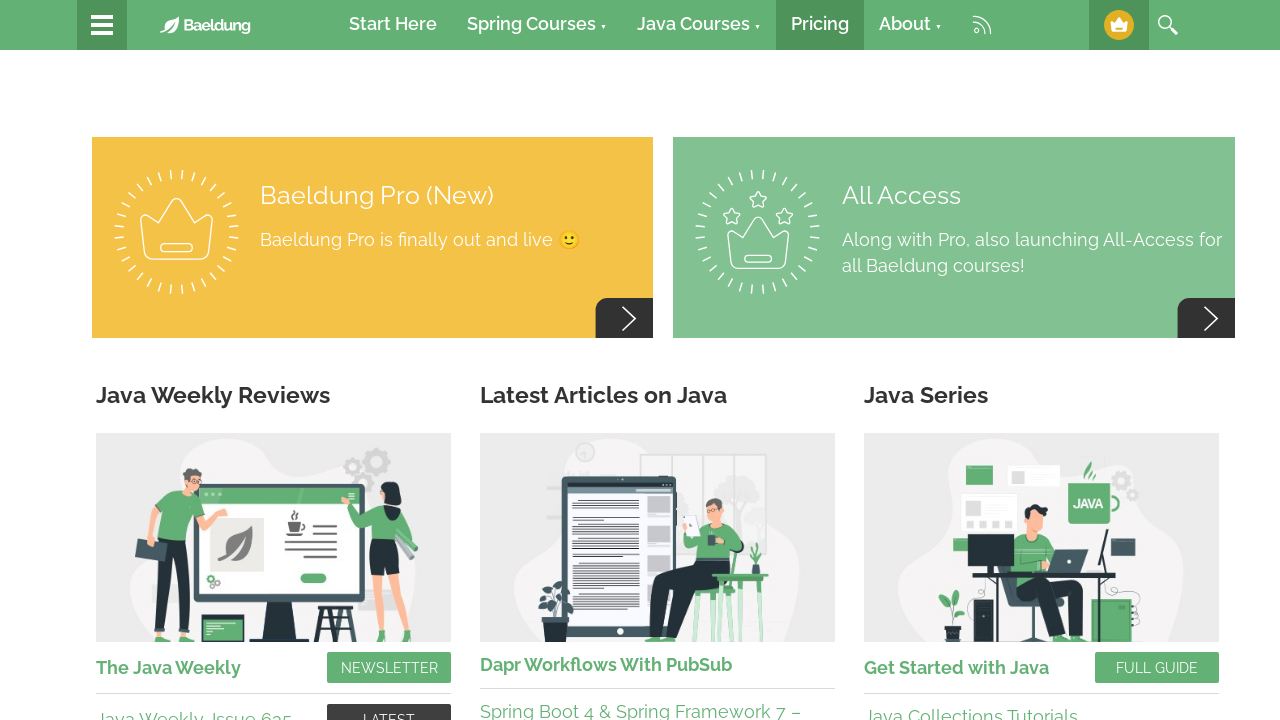

Clicked the About link in navigation at (910, 25) on a:has-text('About')
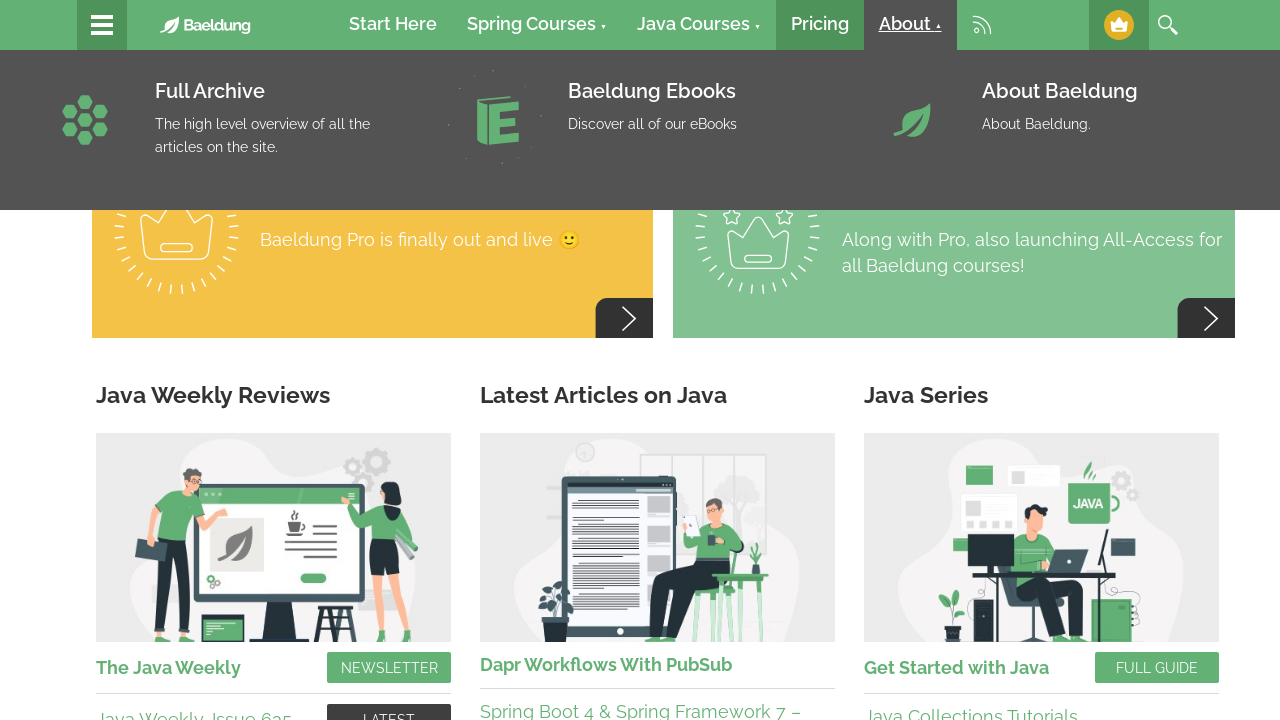

Clicked the About Baeldung link at (1053, 123) on a:has-text('About Baeldung')
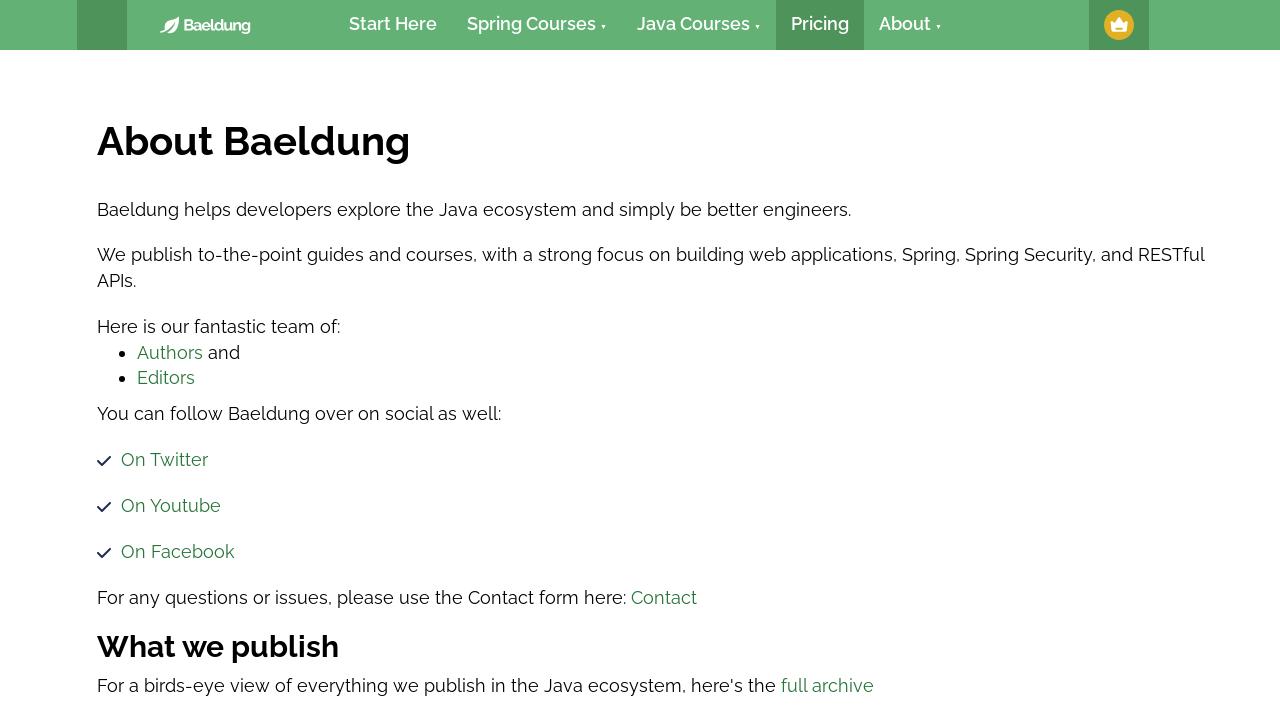

Verified author information (Eugen) is displayed on the about page
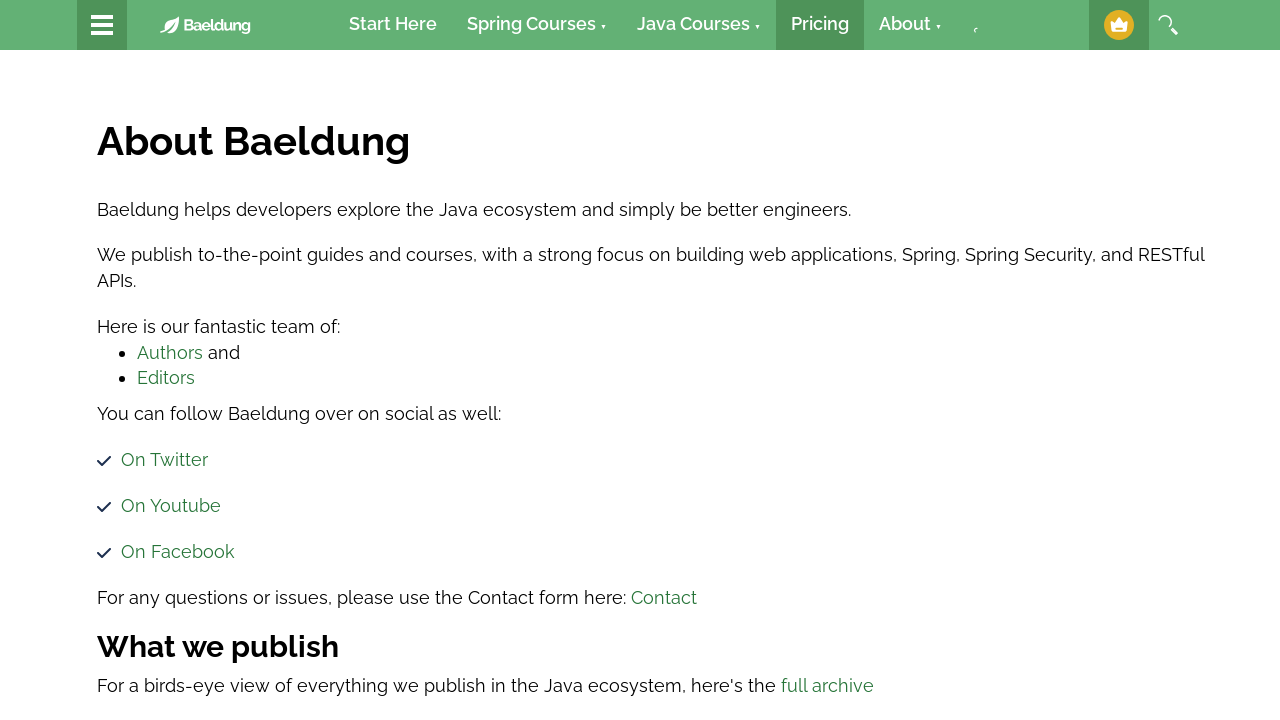

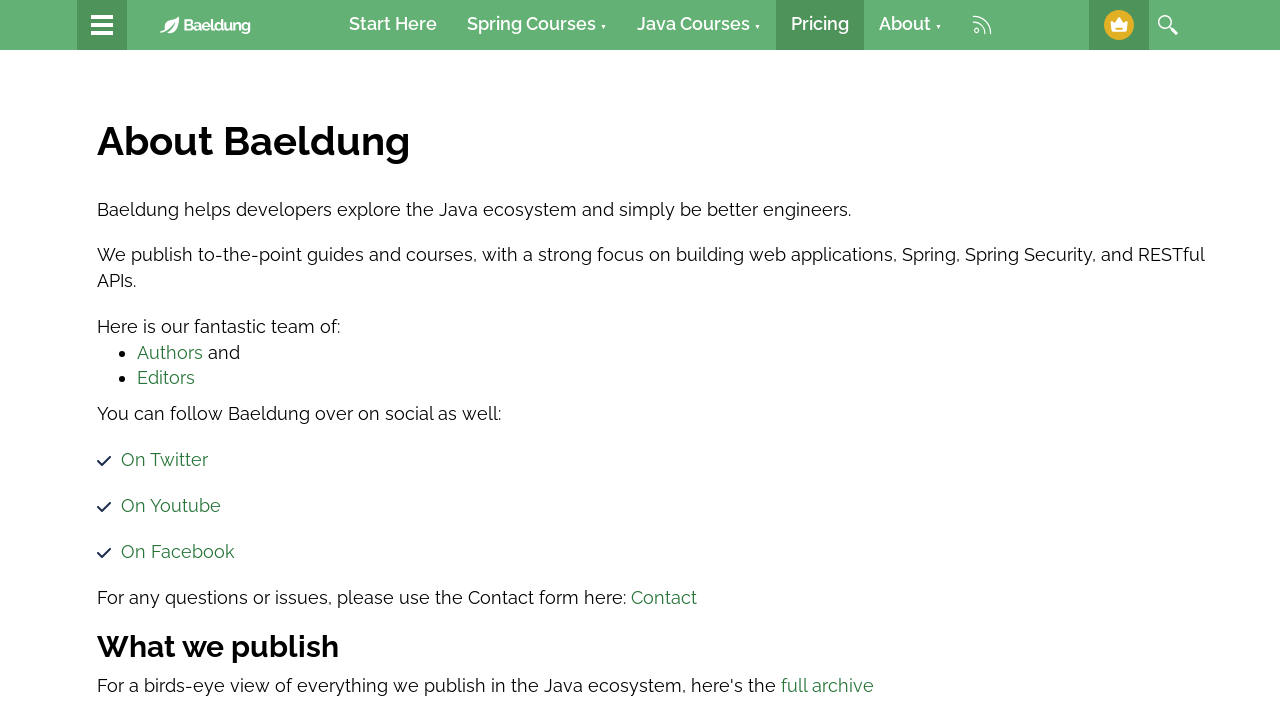